Navigates to the Selenium downloads page and clicks on a GitHub link to the SeleniumHQ repository

Starting URL: https://www.selenium.dev/downloads

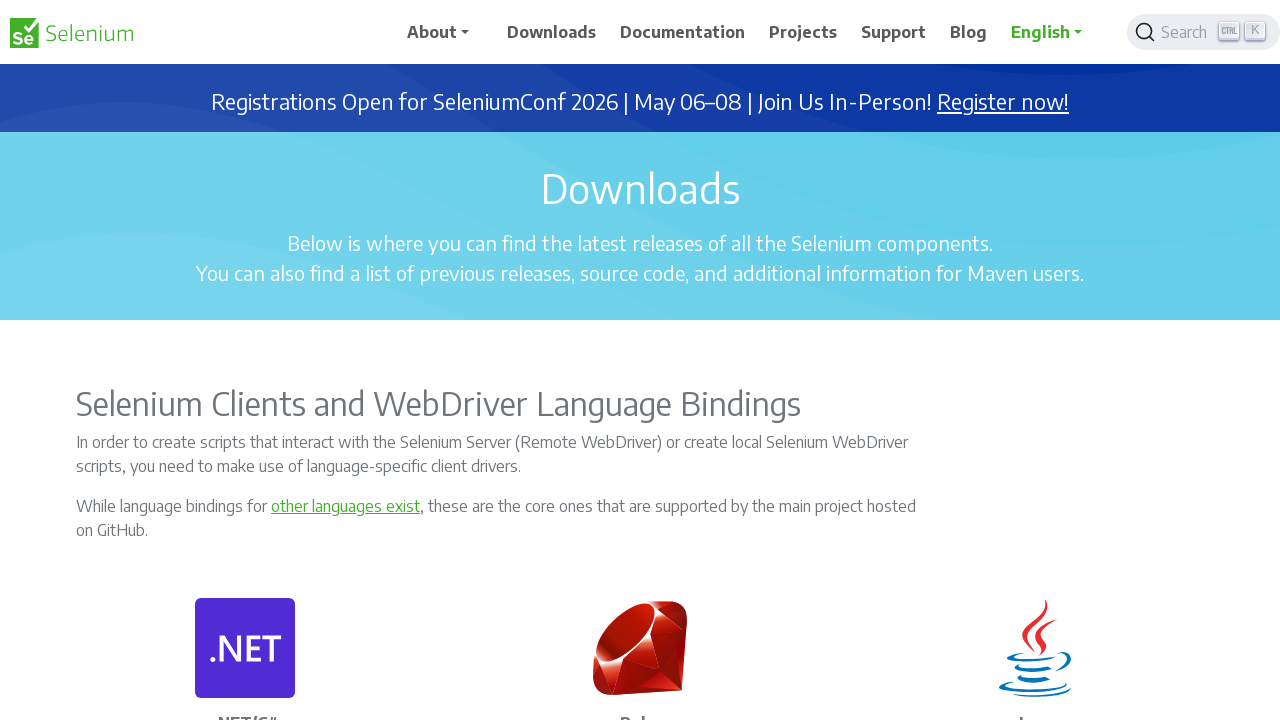

Navigated to Selenium downloads page
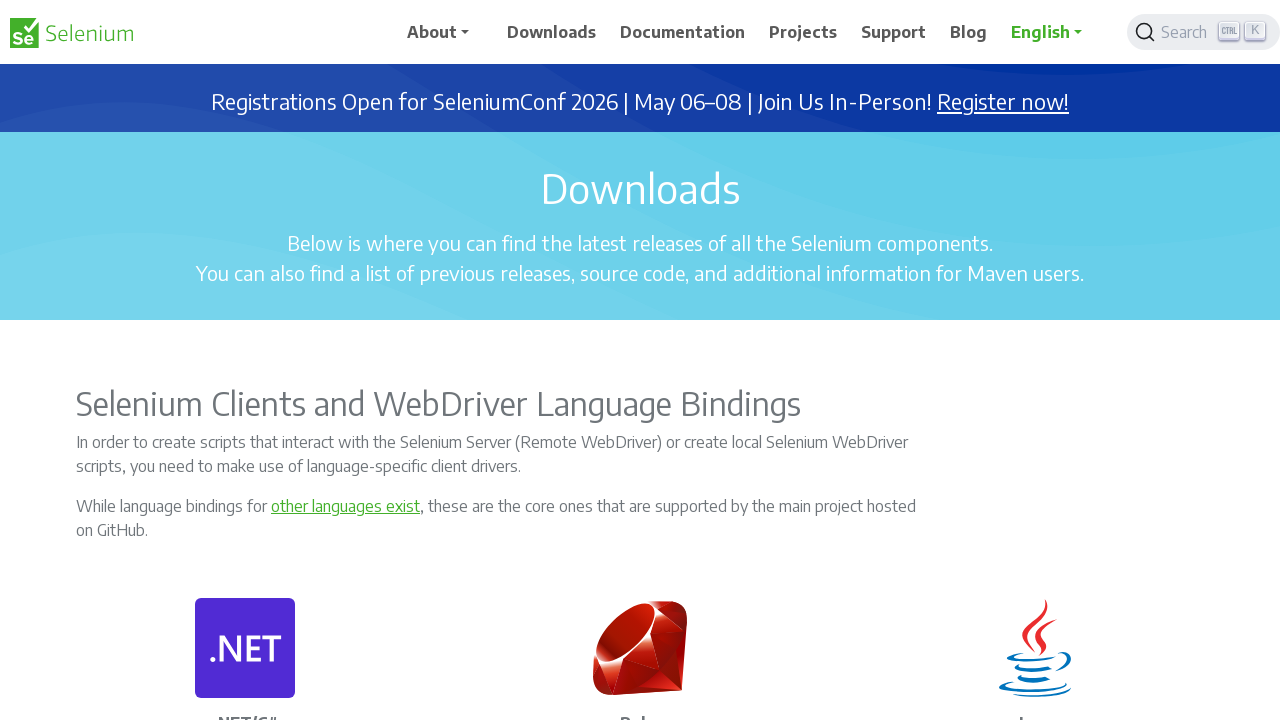

Clicked on GitHub link to SeleniumHQ repository at (245, 360) on a[href*='https://github.com/SeleniumHQ/']
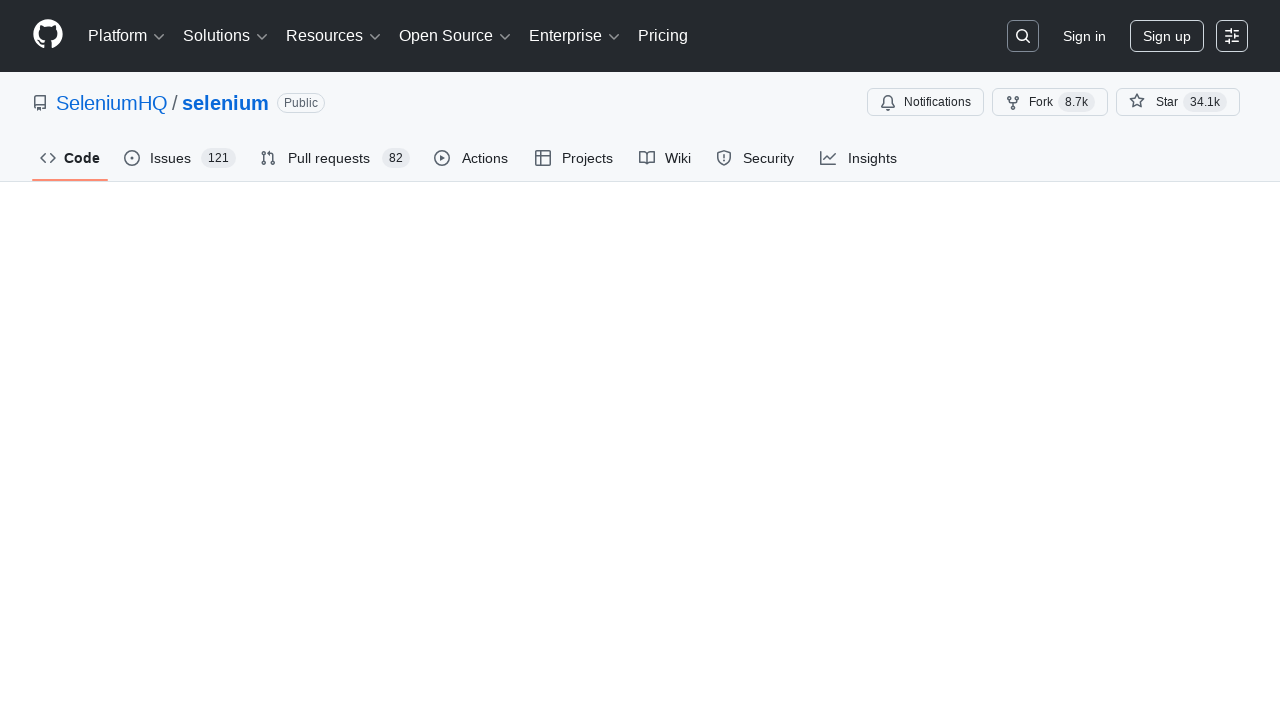

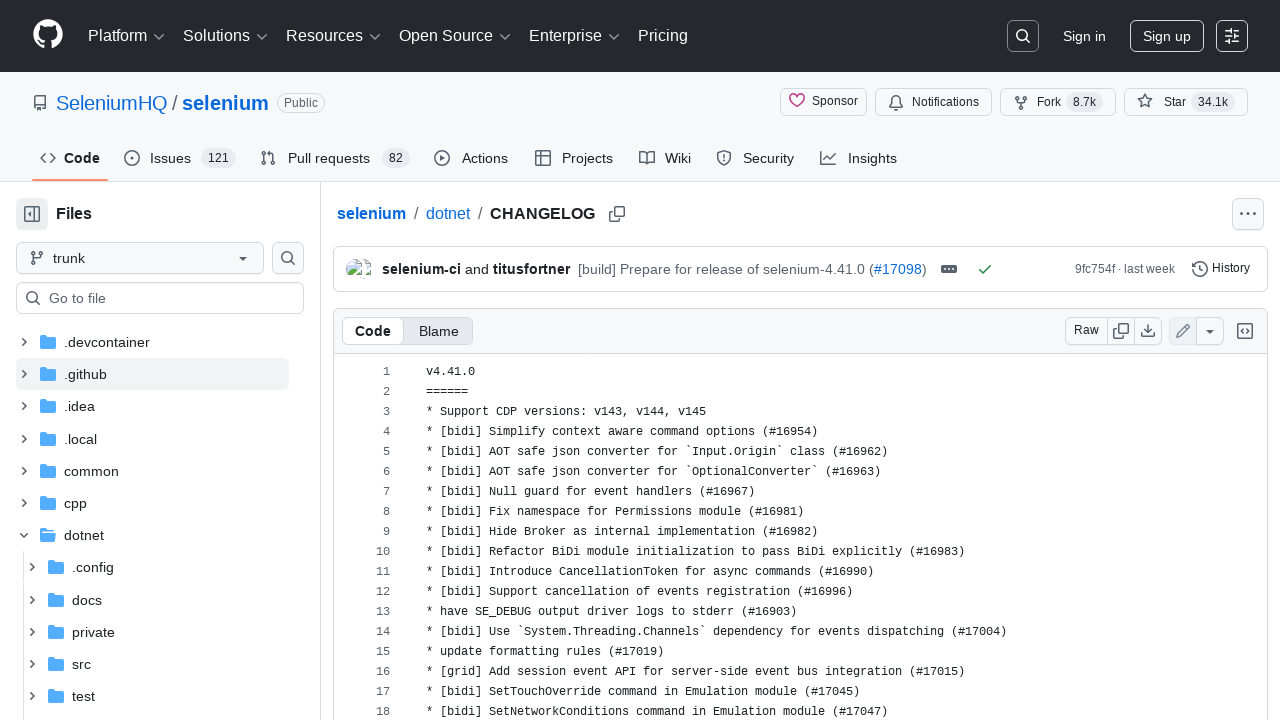